Tests navigation through the site menu by clicking on Browse Languages and then returning to Start, verifying the welcome message is displayed

Starting URL: https://99-bottles-of-beer.net/

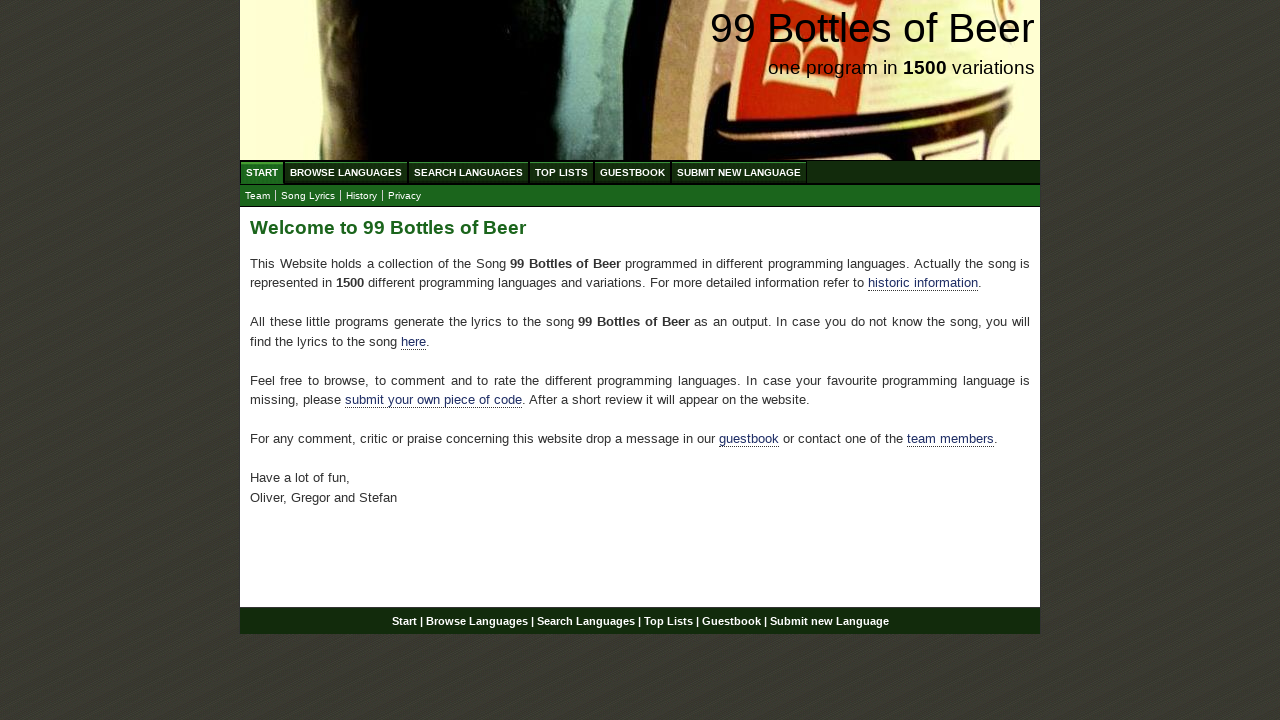

Clicked on Browse Languages menu item at (346, 172) on xpath=//body/div[@id='wrap']/div[@id='navigation']/ul[@id='menu']/li/a[@href='/a
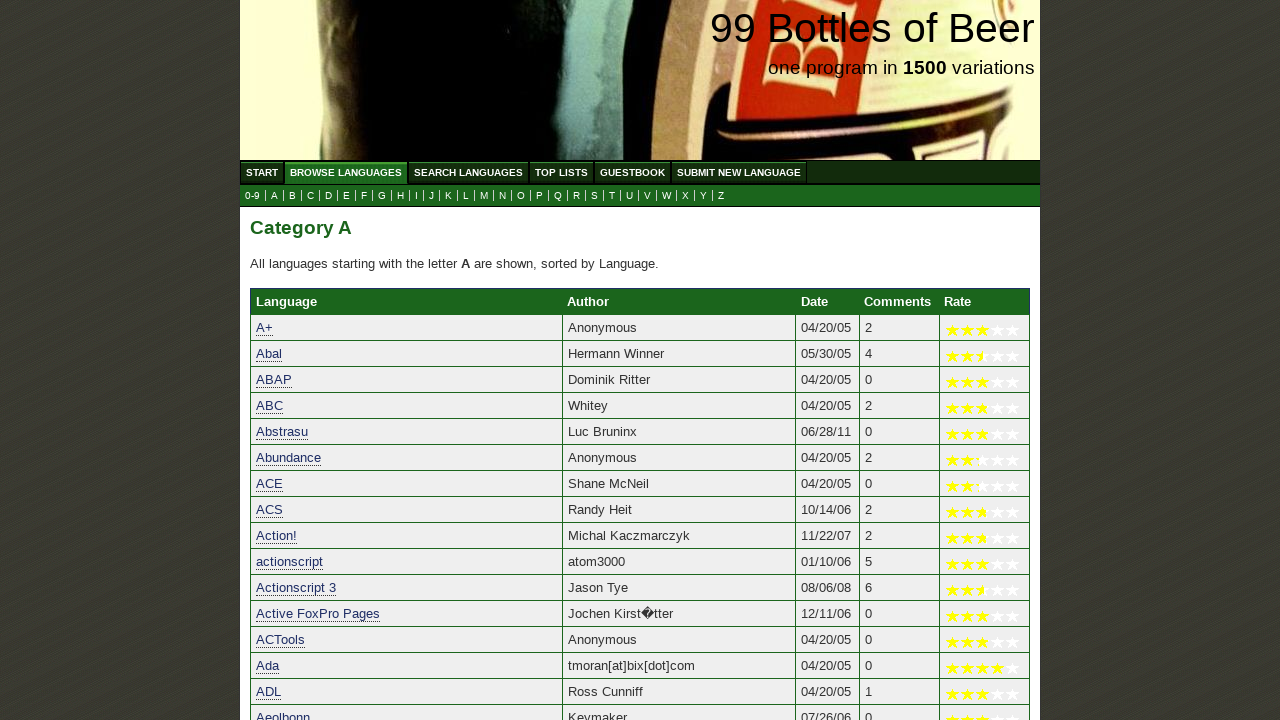

Clicked on Start menu item to return to home at (262, 172) on xpath=//body/div[@id='wrap']/div[@id='navigation']/ul[@id='menu']/li/a[@href='/'
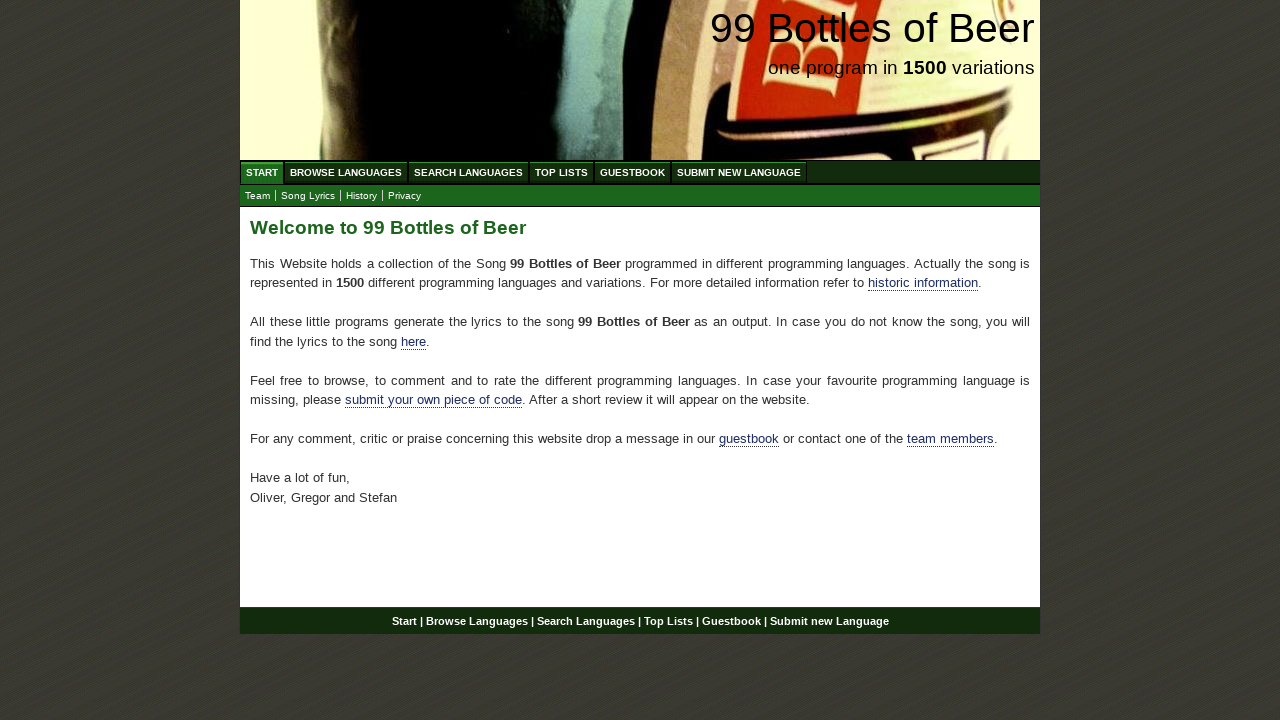

Verified the welcome message is displayed on the home page
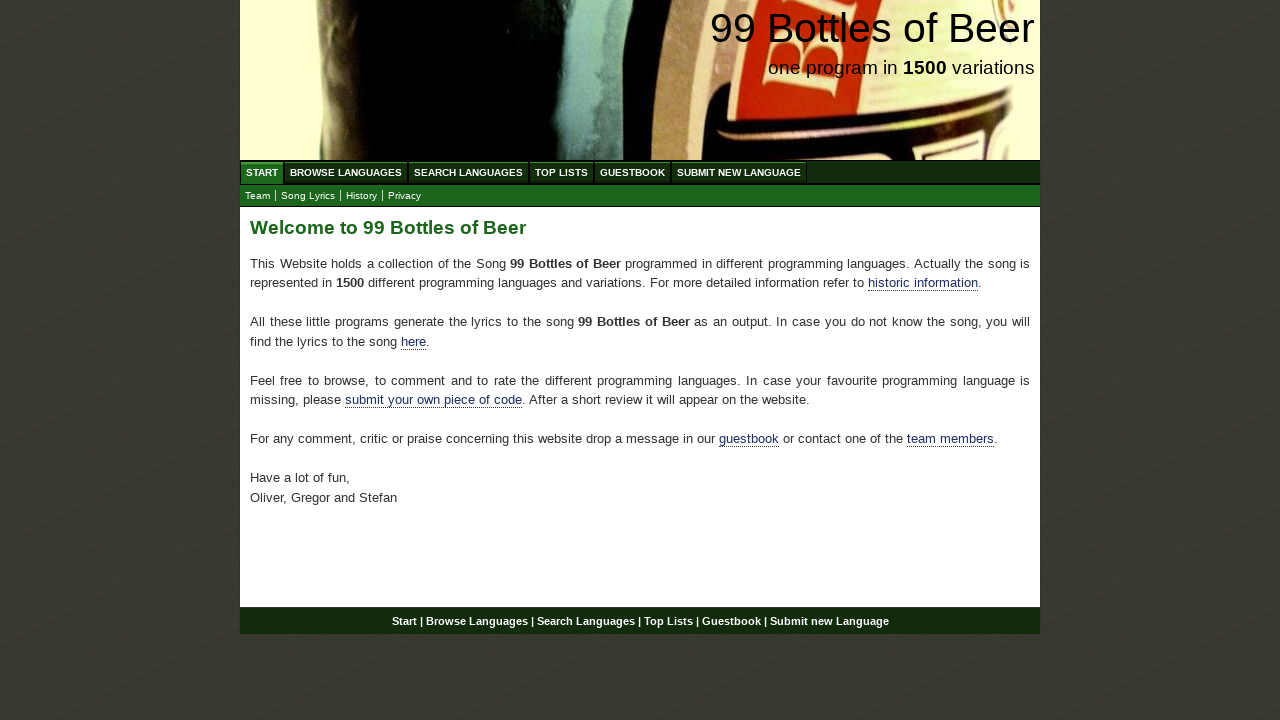

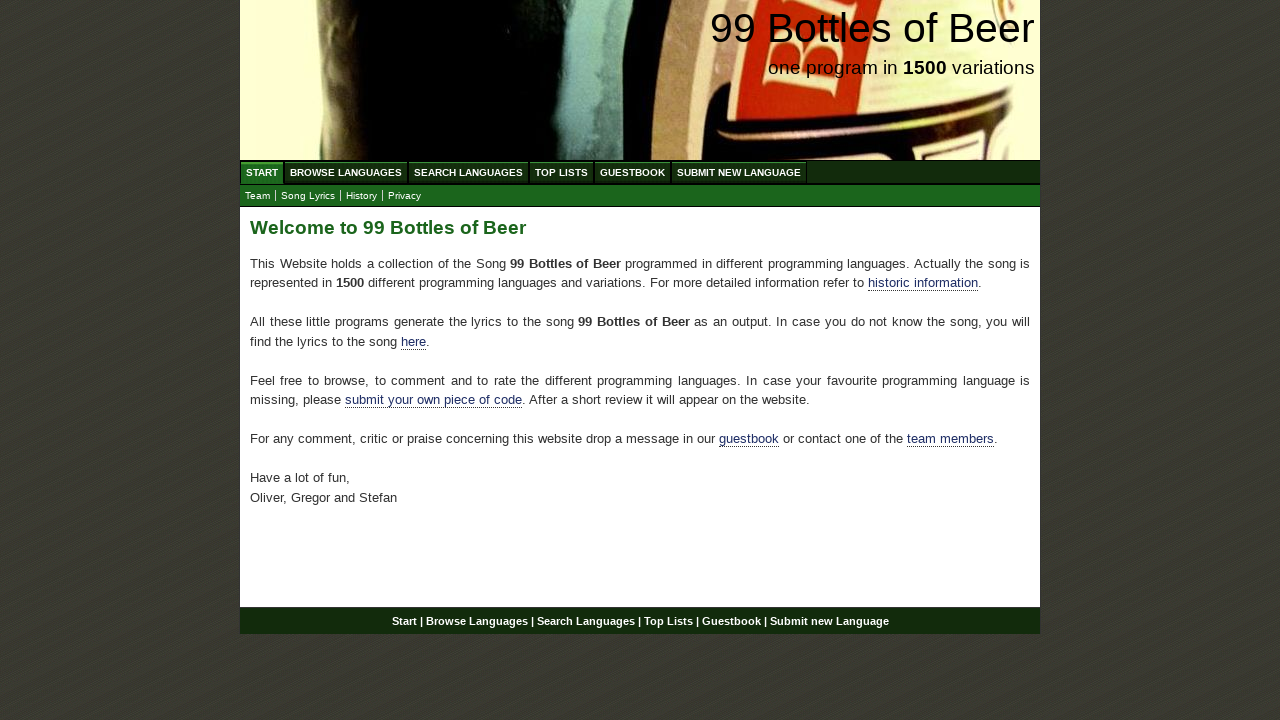